Navigates to DuckDuckGo search engine homepage and waits for the page to load.

Starting URL: https://duckduckgo.com

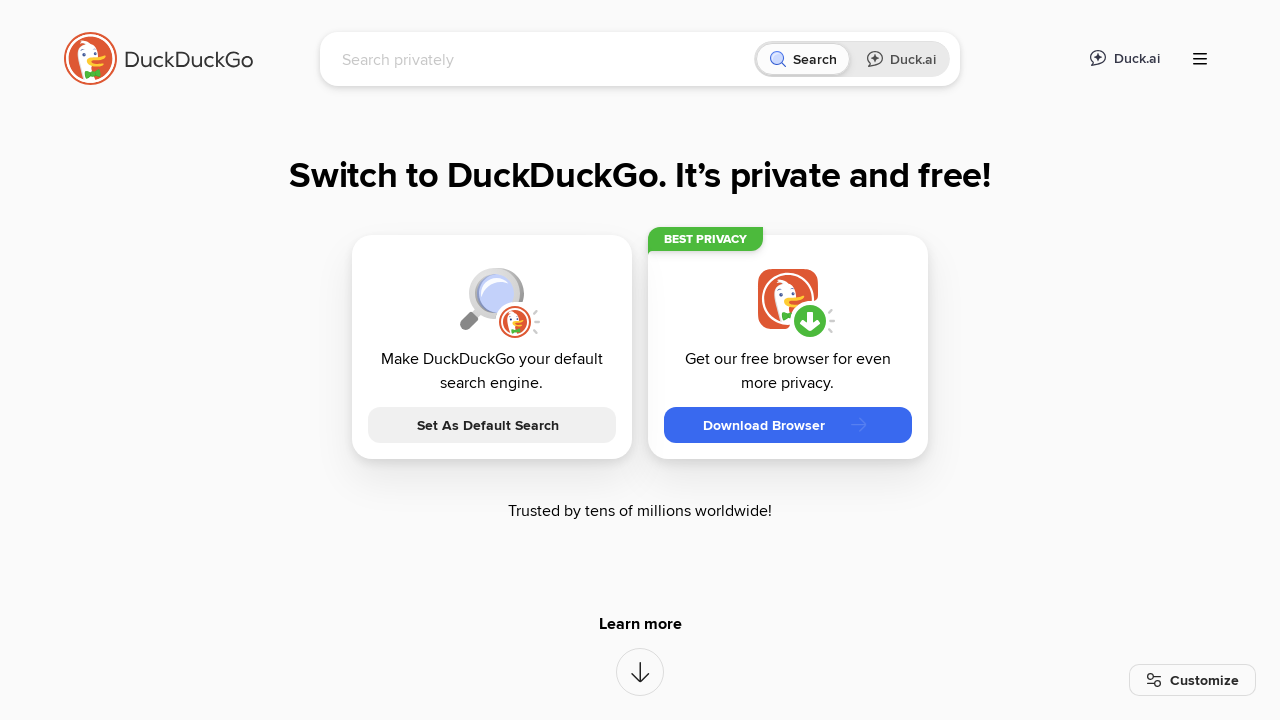

Waited for DuckDuckGo homepage to fully load (DOM content loaded)
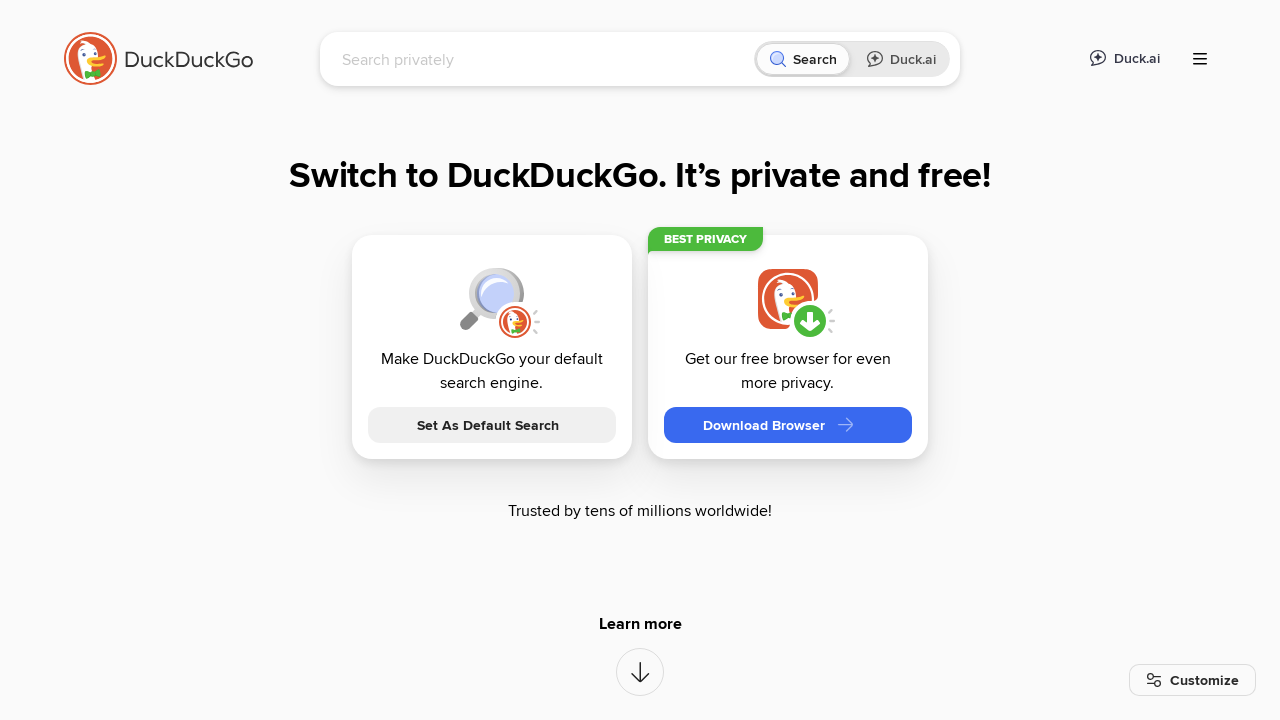

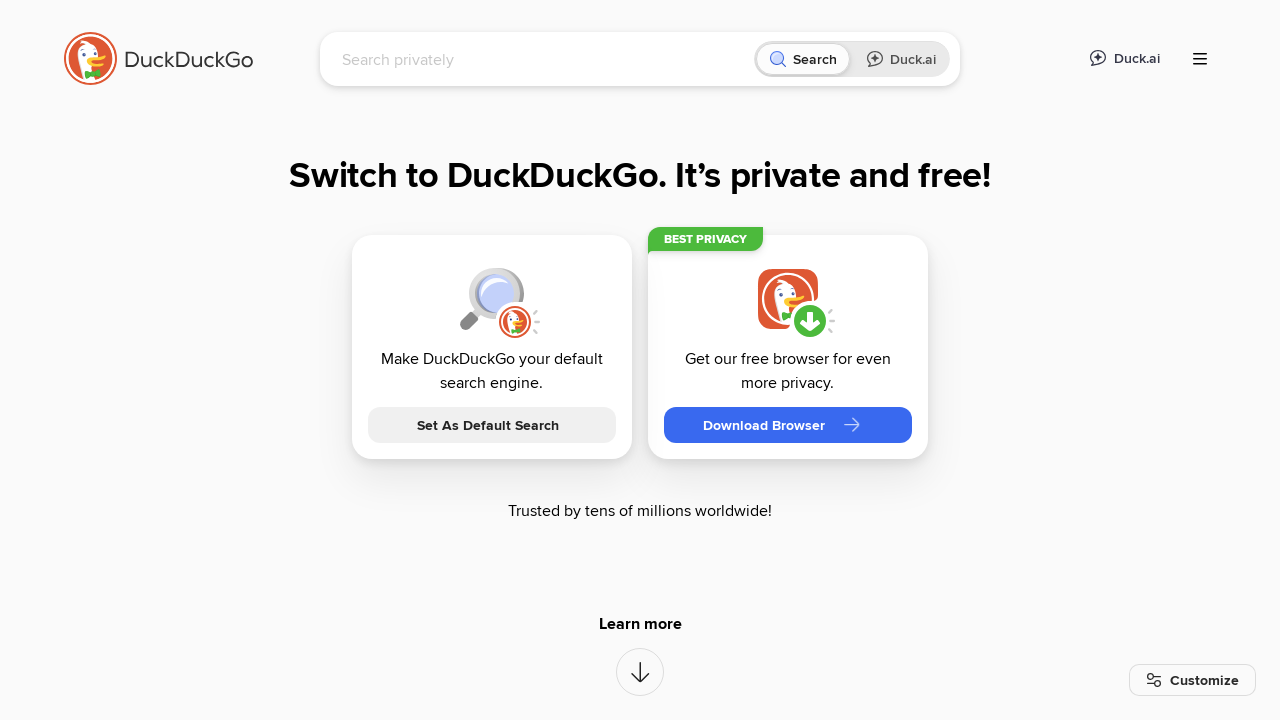